Checks deployment status by navigating to main page, experimental page, and testing various routes to verify they are accessible

Starting URL: https://mood-mix-theta.vercel.app/

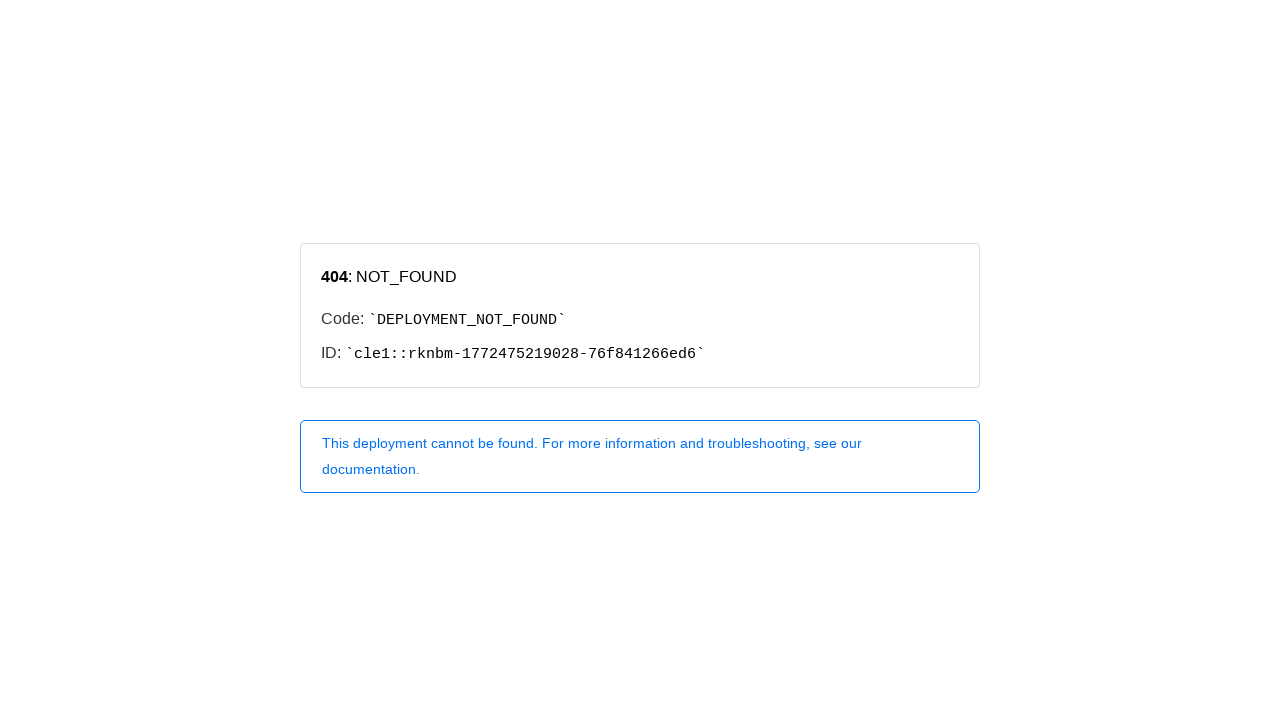

Main page loaded and DOM content ready
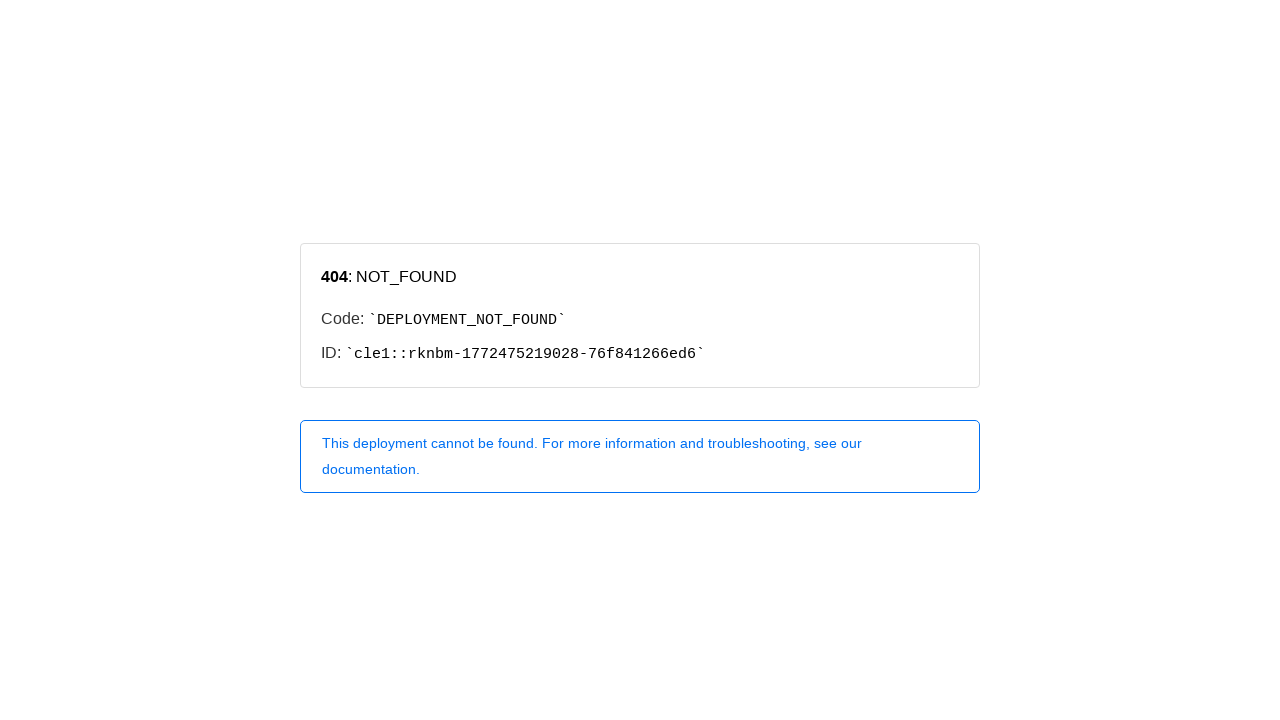

Navigated to experimental page
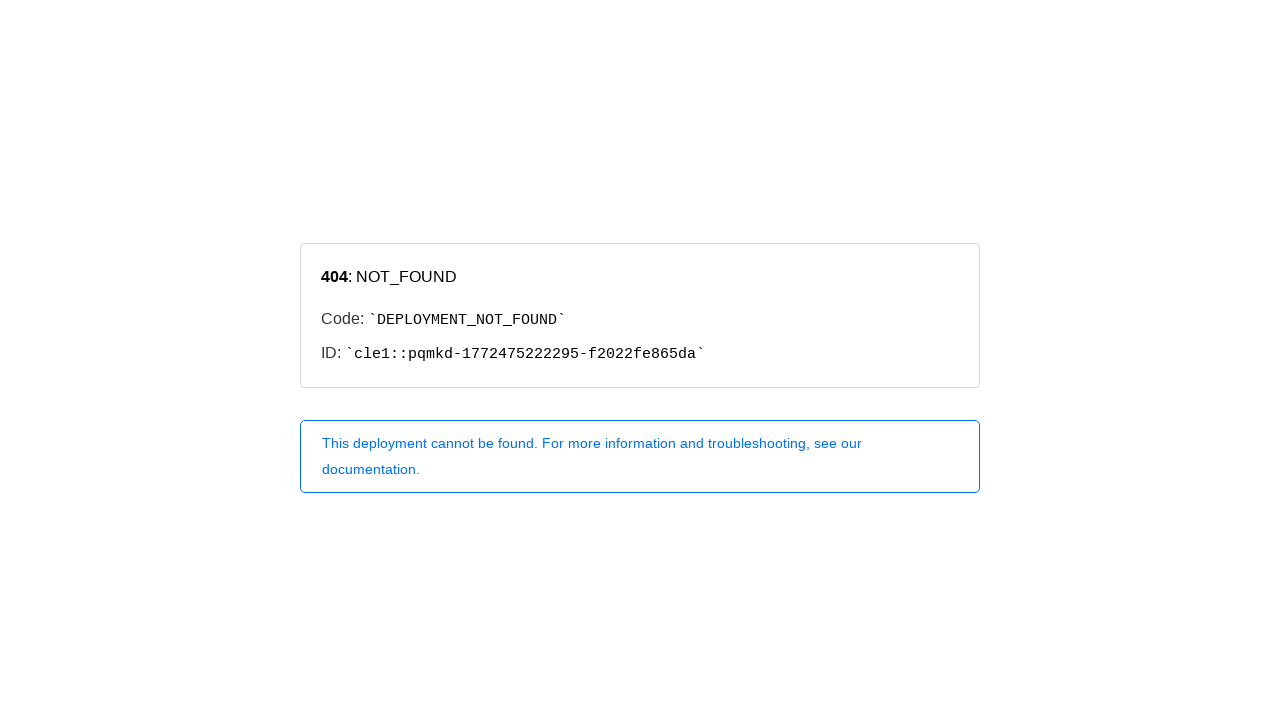

Navigated back to main page
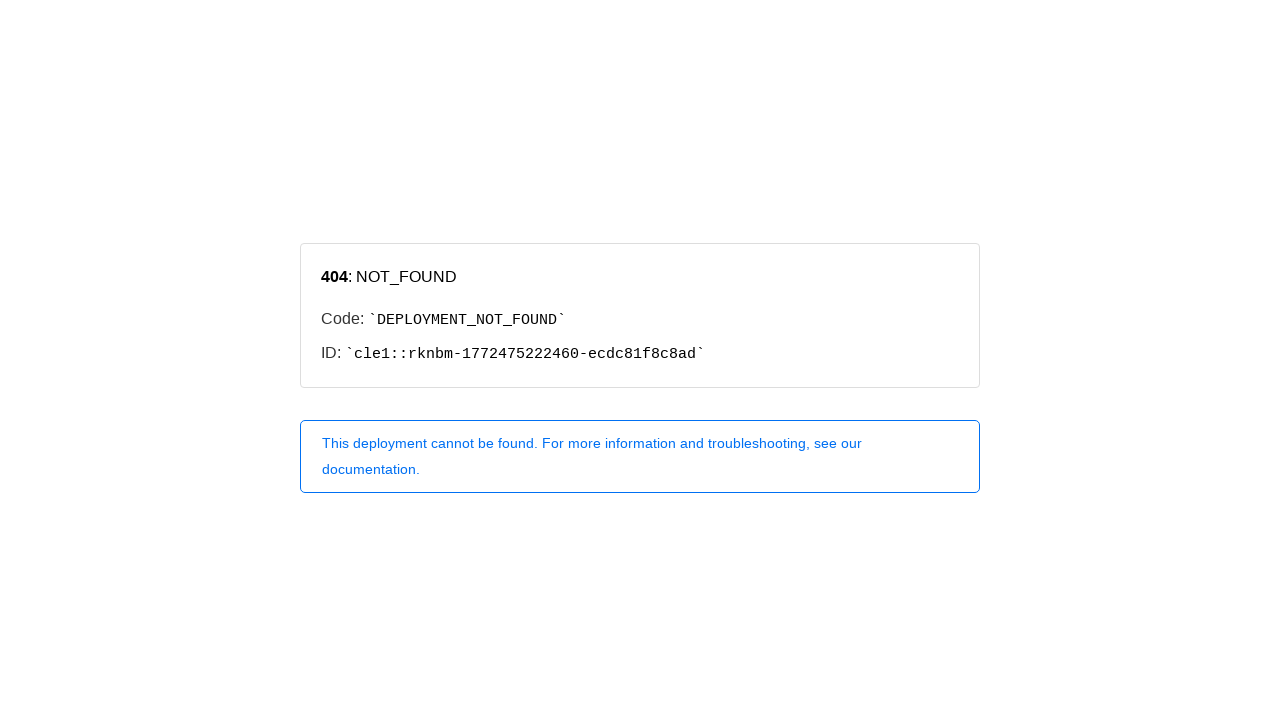

Main page DOM content loaded
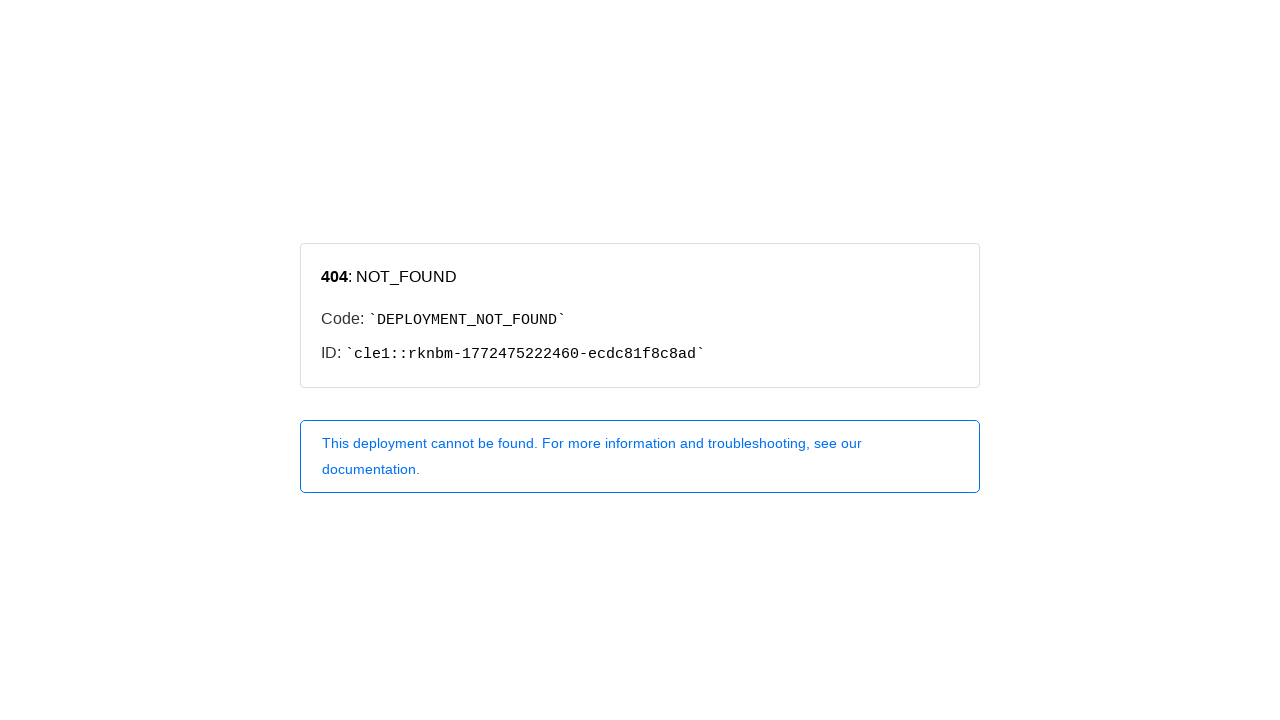

Navigated to /api/health route to verify accessibility
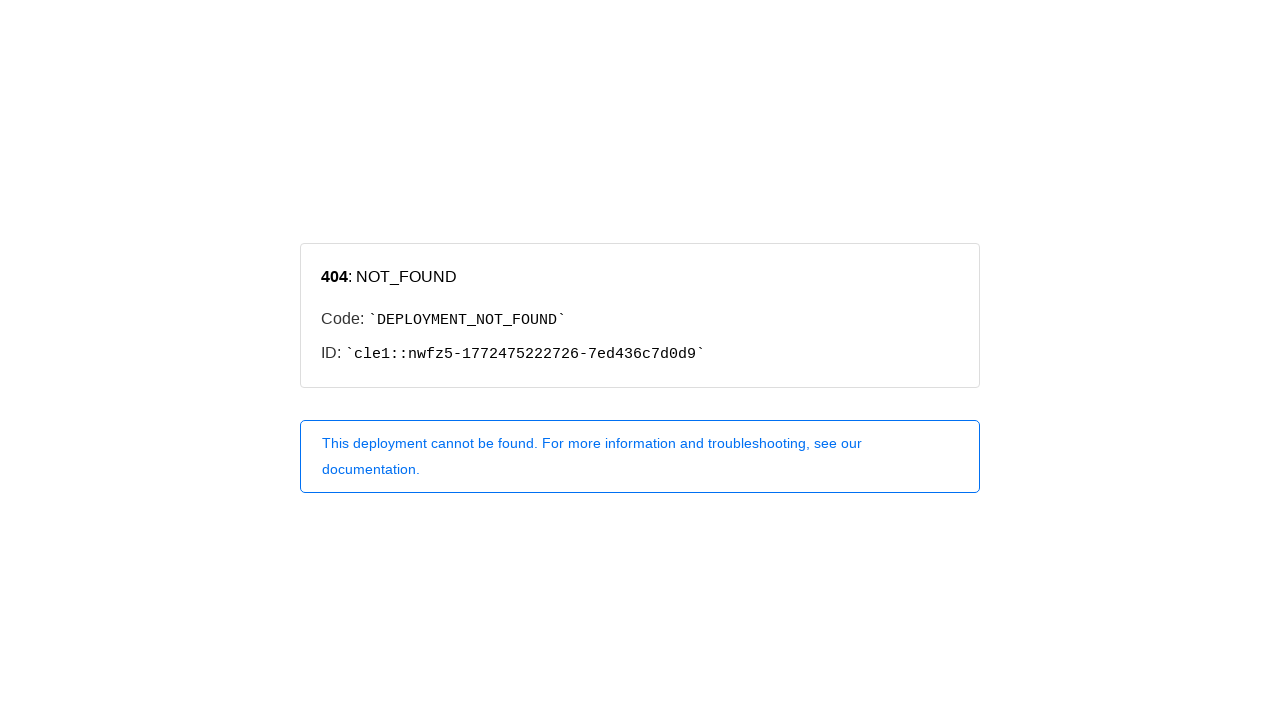

Navigated to /test-youtube route to verify accessibility
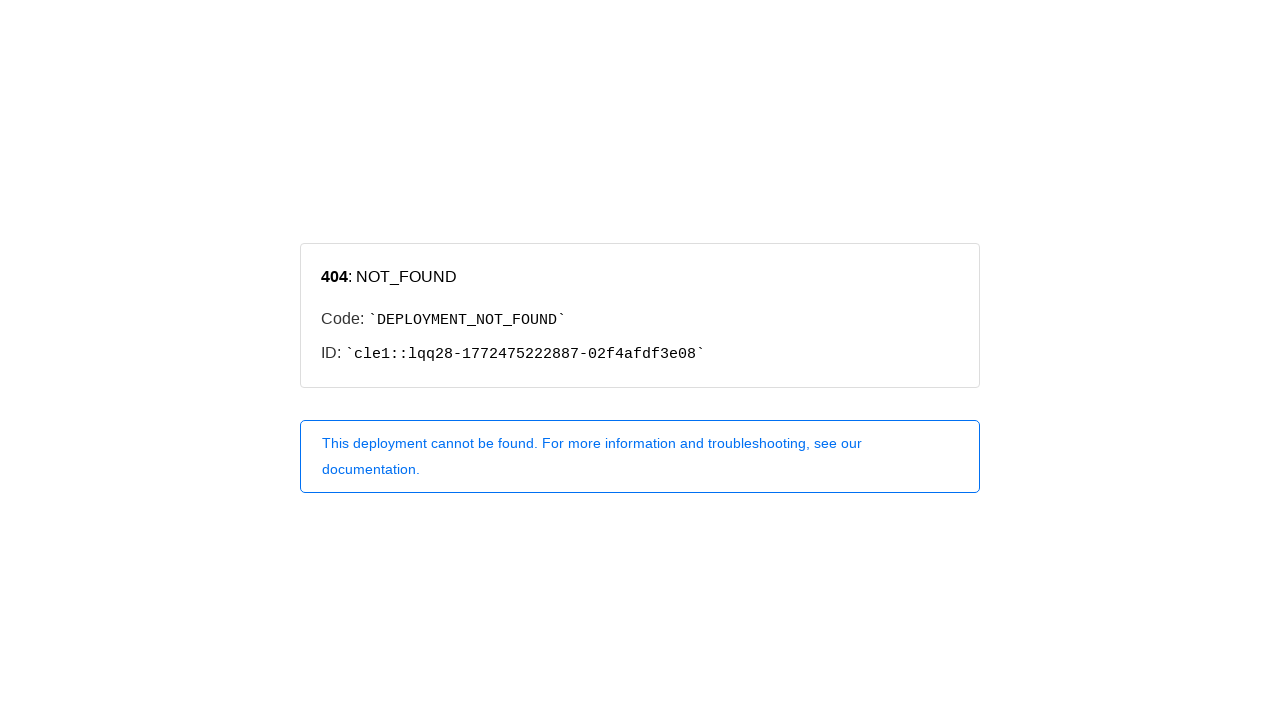

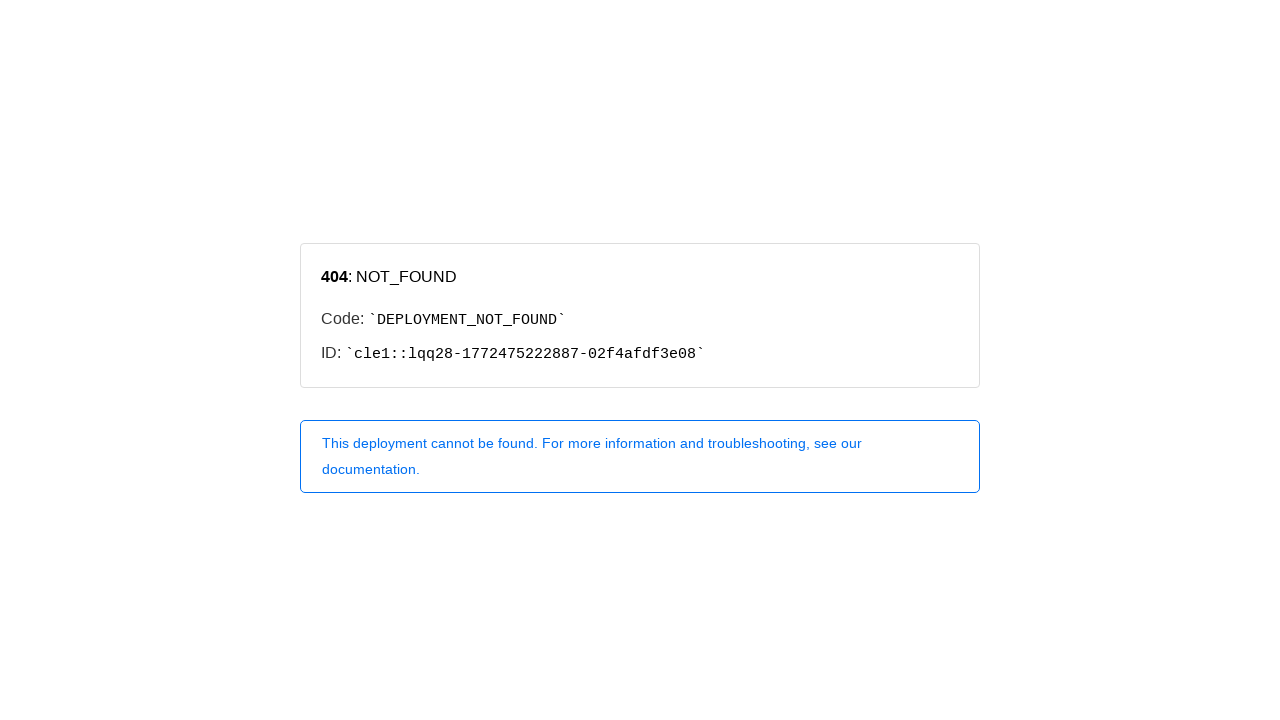